Tests JavaScript alert handling by clicking the first button, accepting the alert, and verifying the result message

Starting URL: https://the-internet.herokuapp.com/javascript_alerts

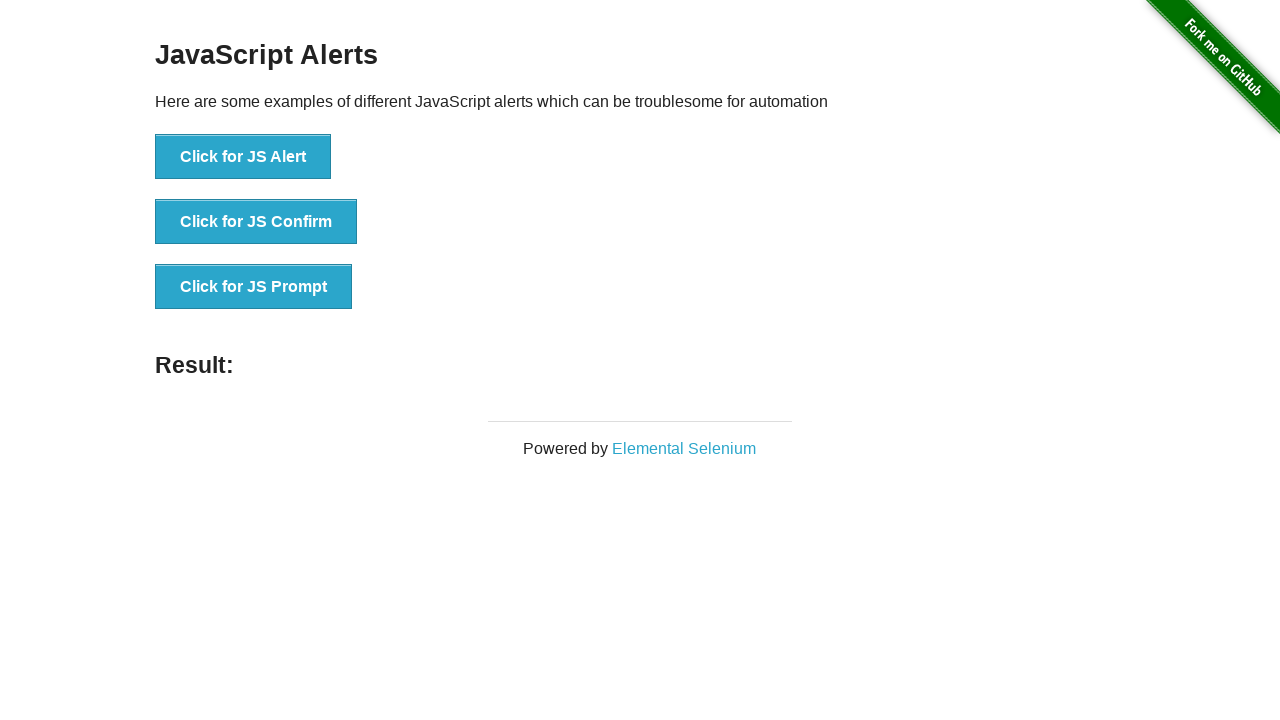

Clicked the first button to trigger JS alert at (243, 157) on text='Click for JS Alert'
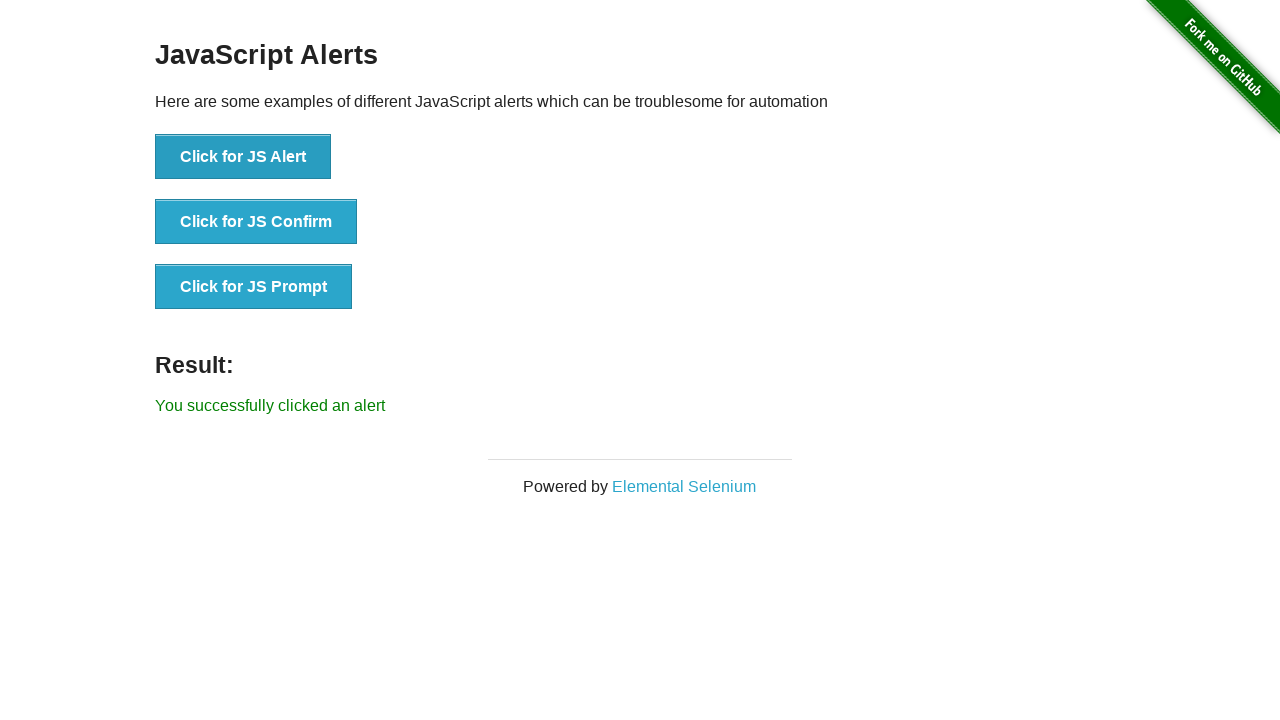

Set up dialog handler to accept alerts
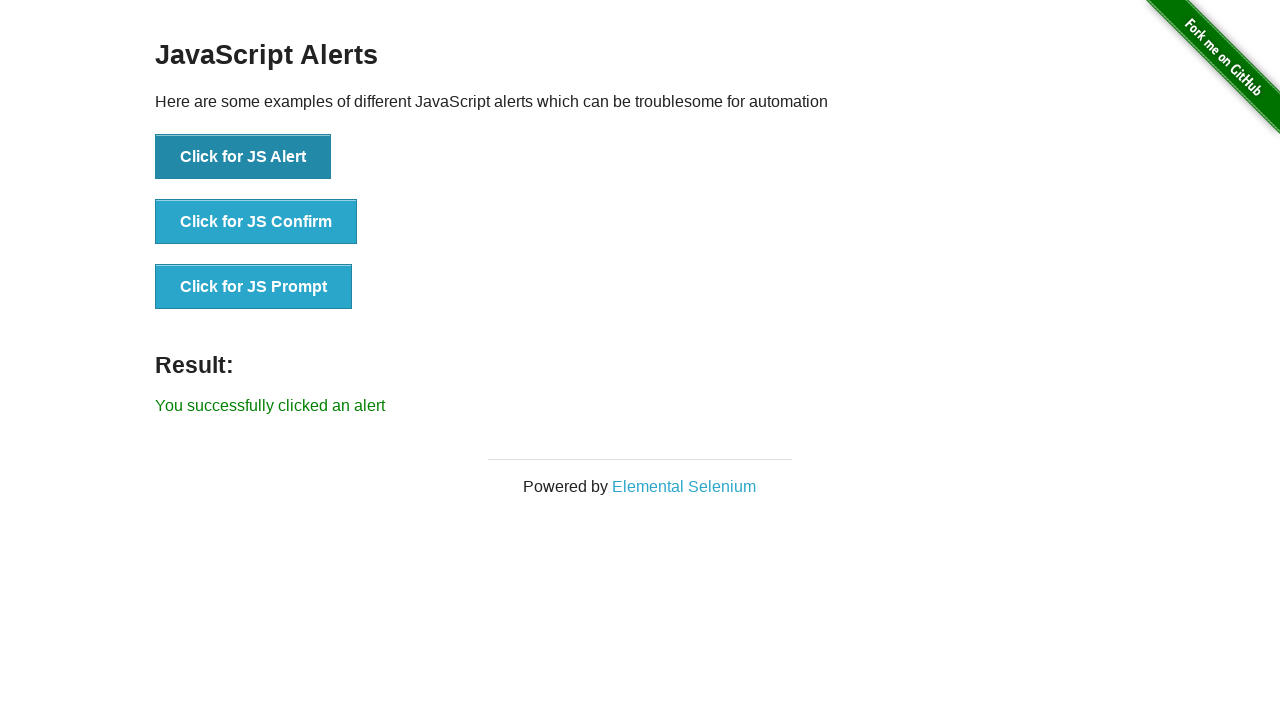

Located result element
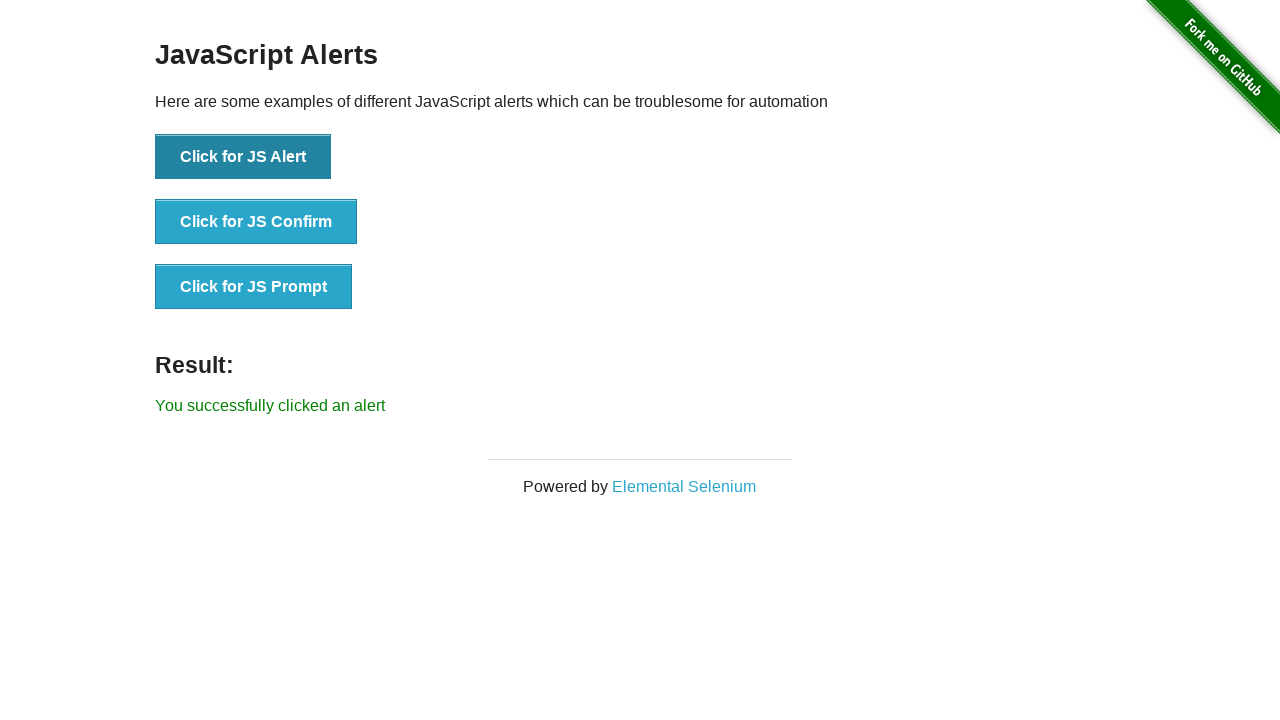

Verified result message: 'You successfully clicked an alert'
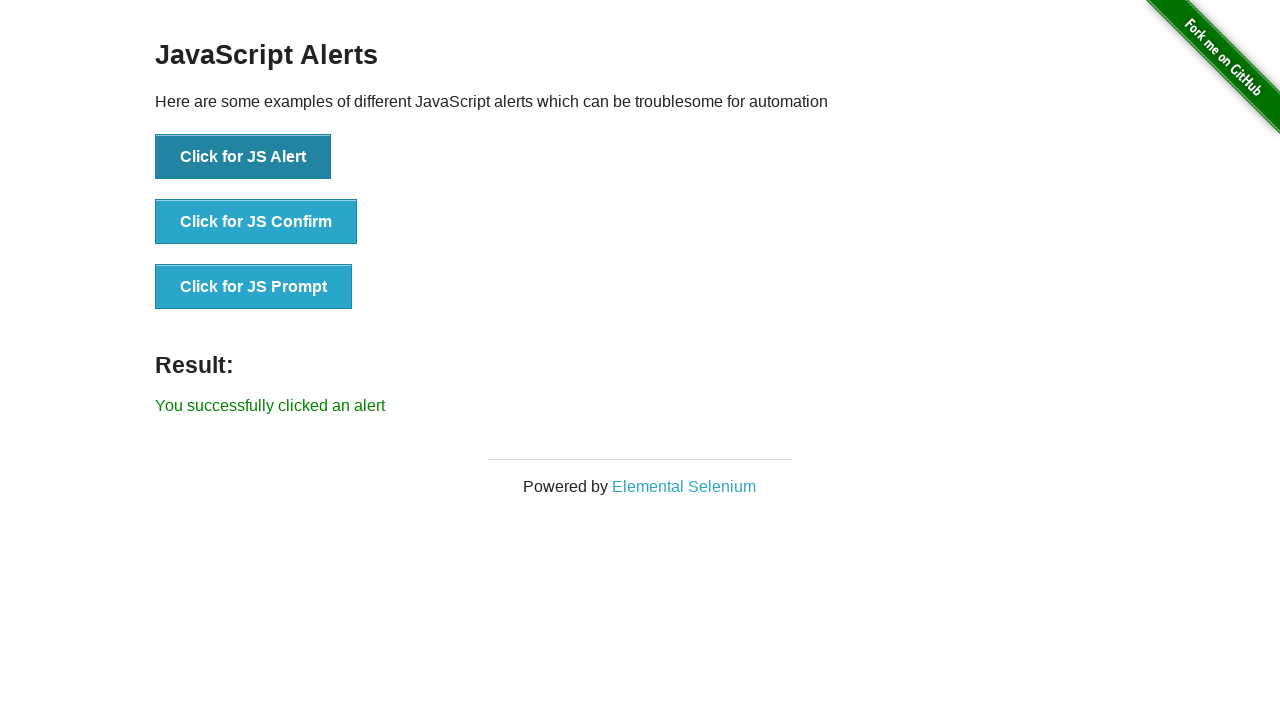

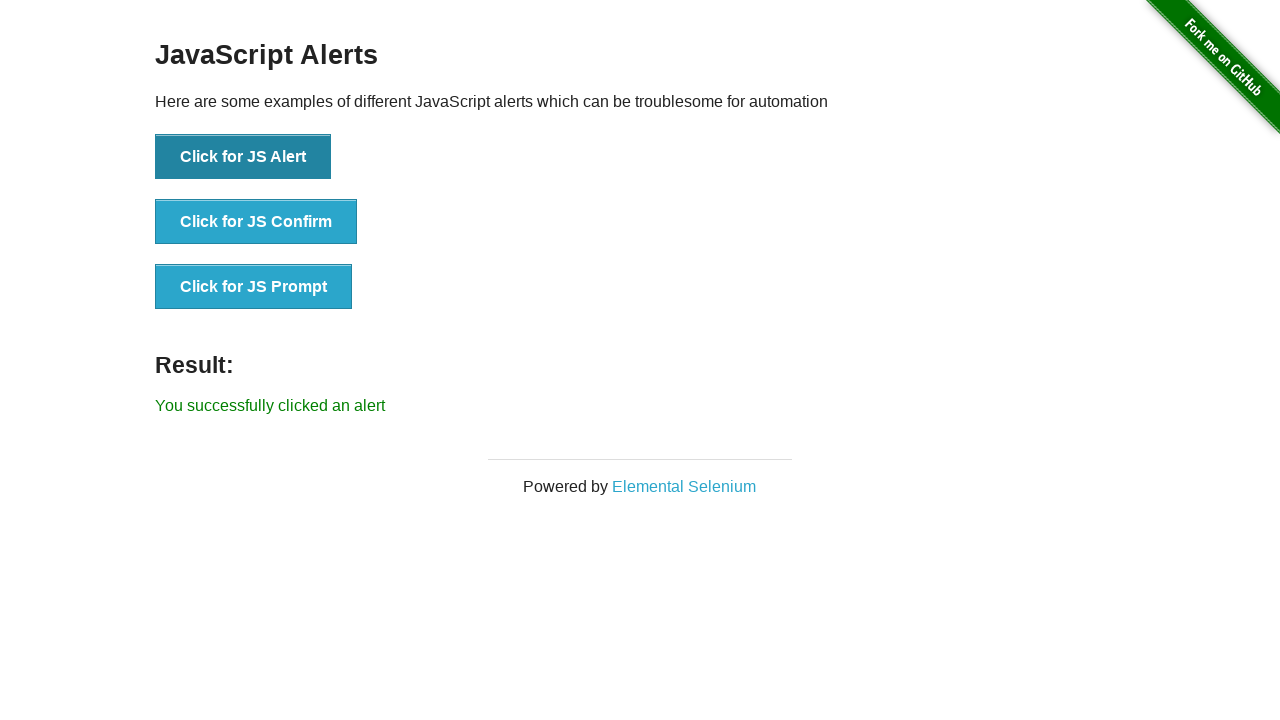